Tests checkbox functionality by clicking all visible car-related checkboxes on a practice page

Starting URL: https://www.letskodeit.com/practice

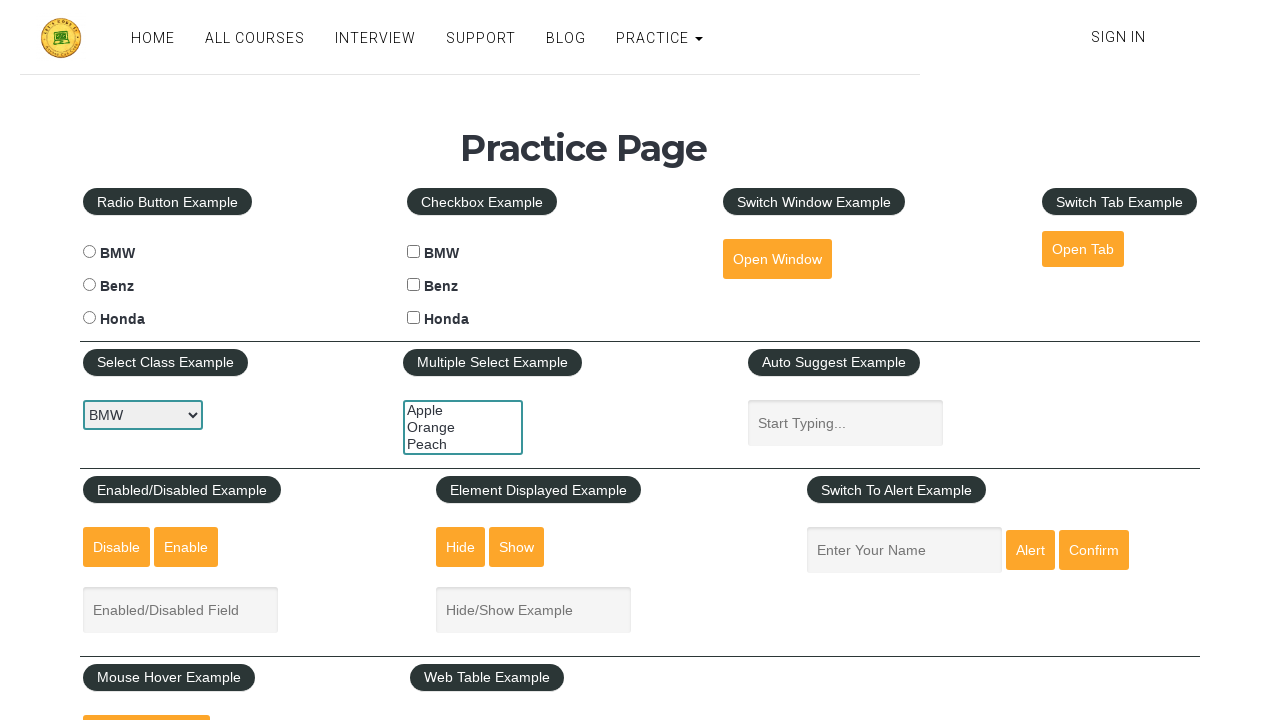

Waited for car checkboxes to load
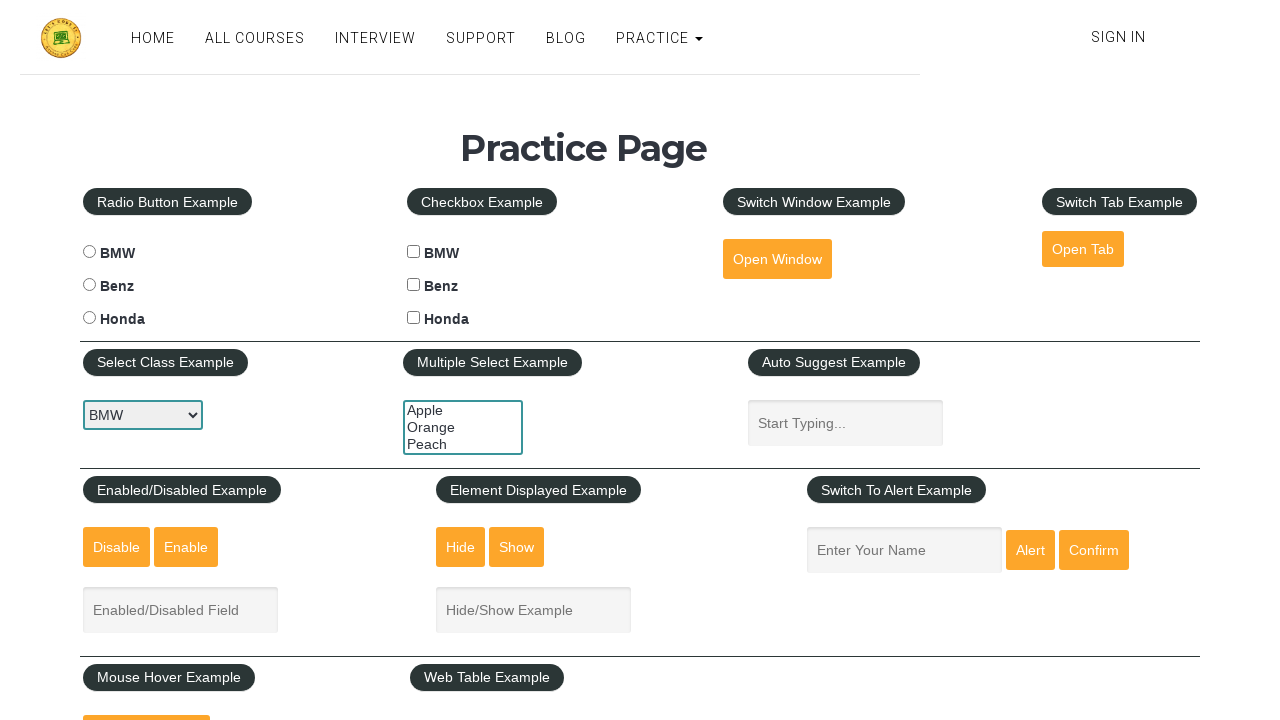

Located all car checkboxes on the page
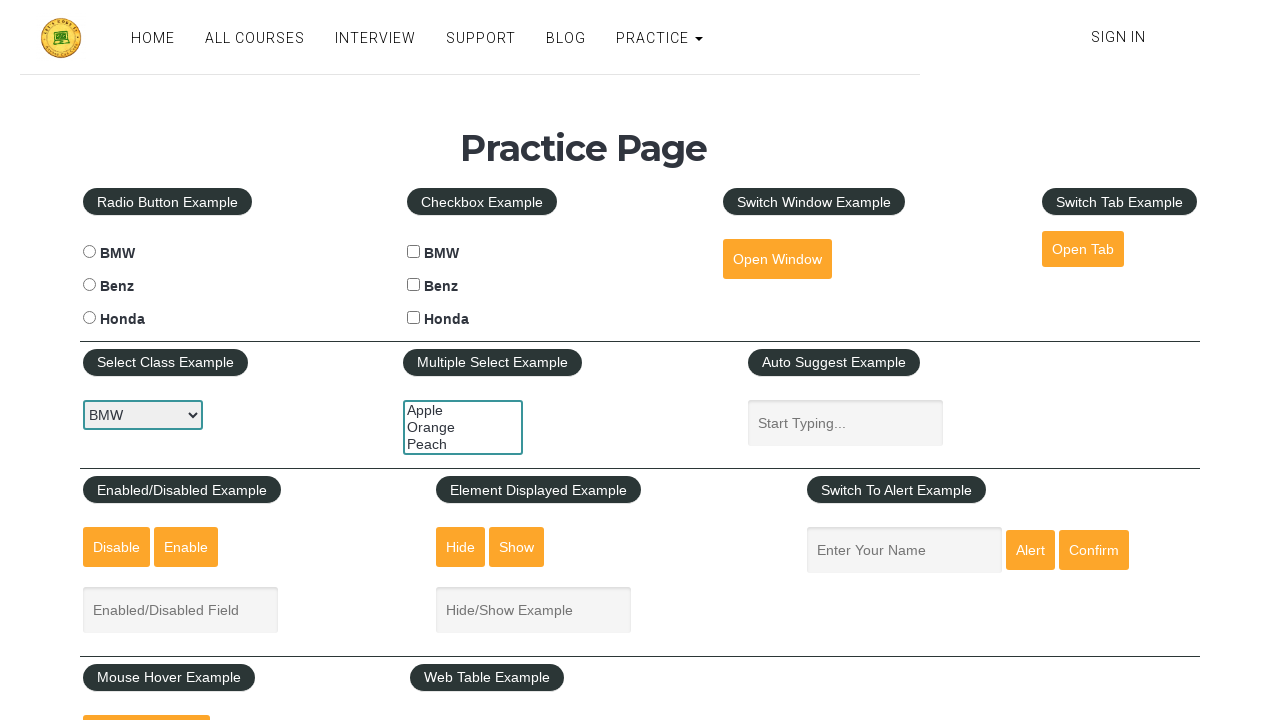

Found 3 car checkboxes total
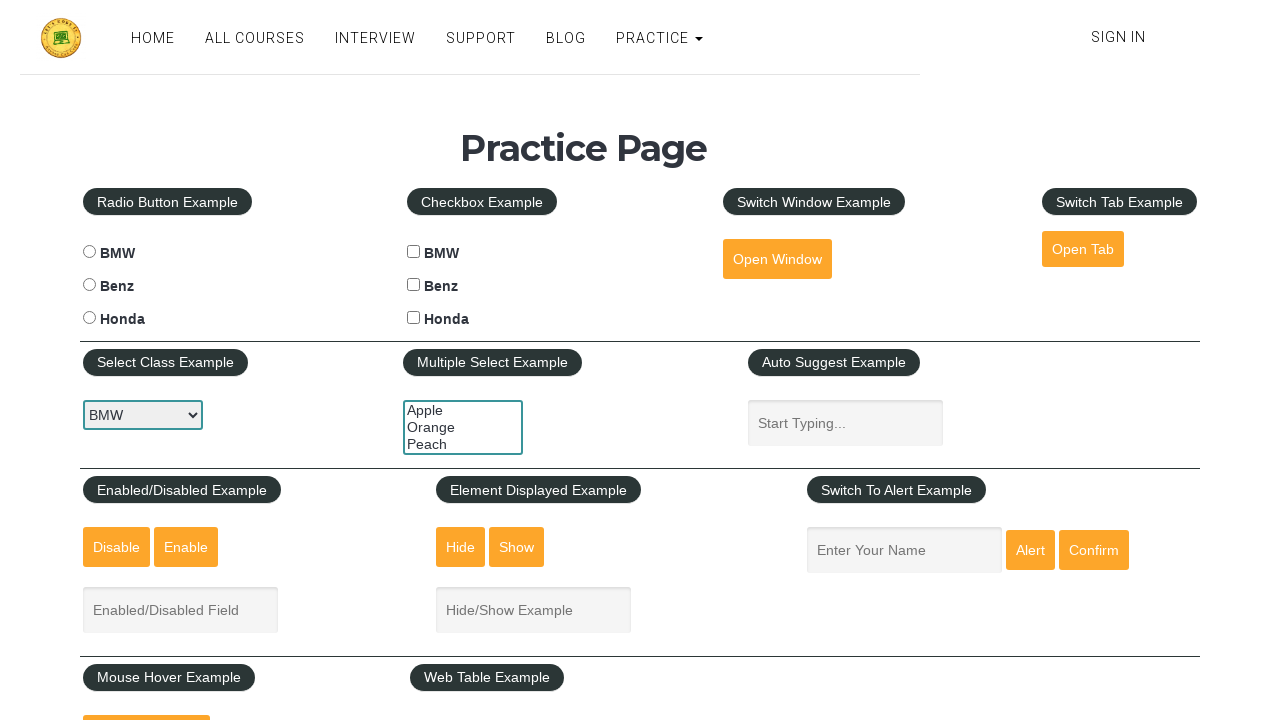

Retrieved checkbox 1 of 3
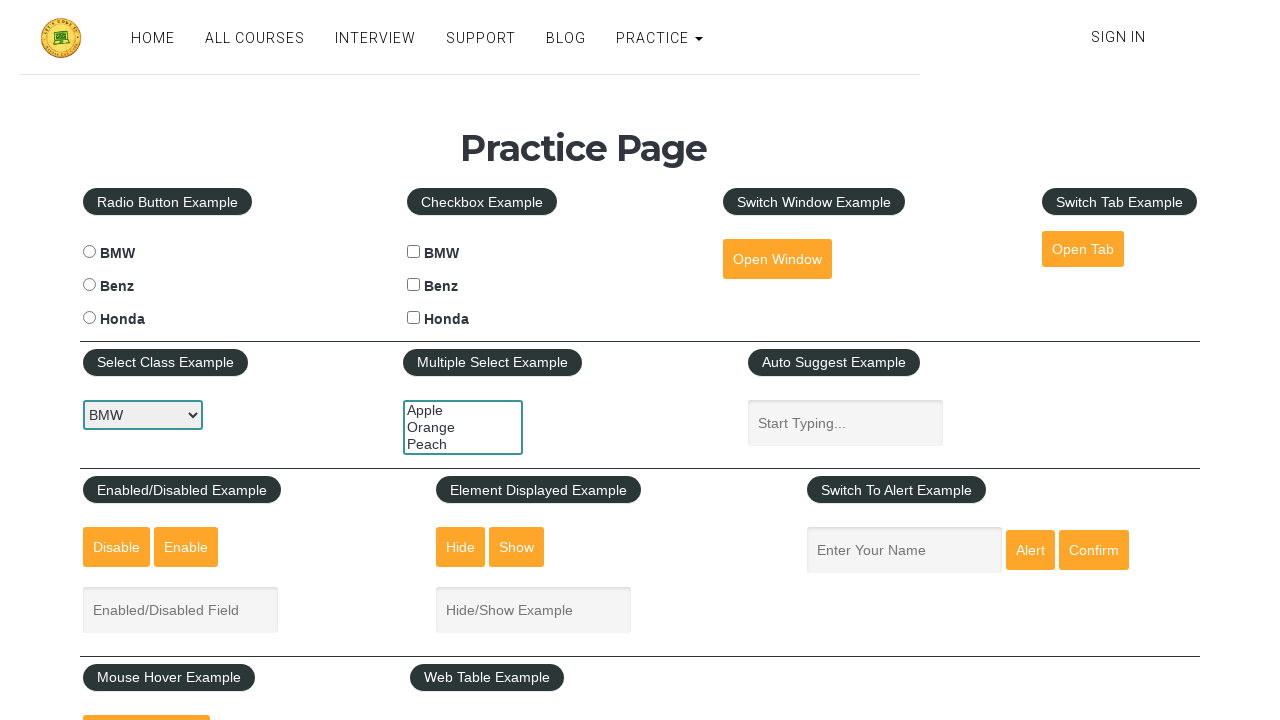

Clicked visible checkbox 1 at (414, 252) on input[name='cars'][type='checkbox'] >> nth=0
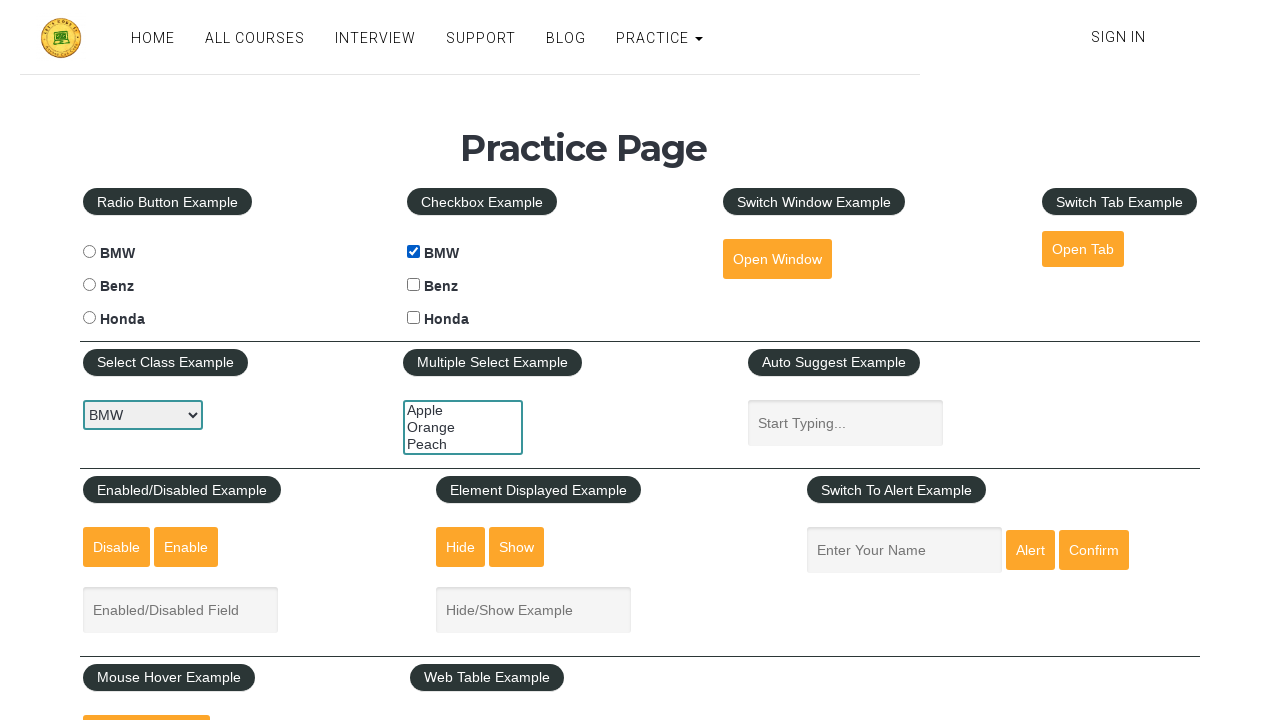

Retrieved checkbox 2 of 3
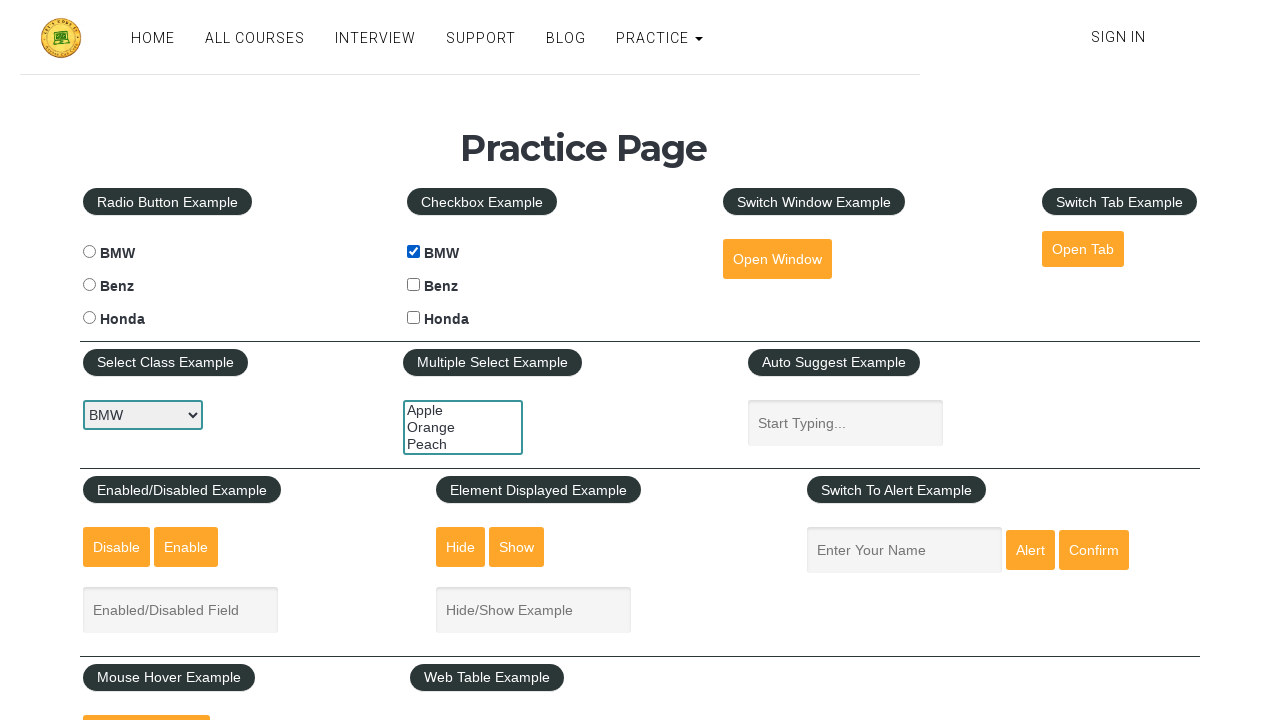

Clicked visible checkbox 2 at (414, 285) on input[name='cars'][type='checkbox'] >> nth=1
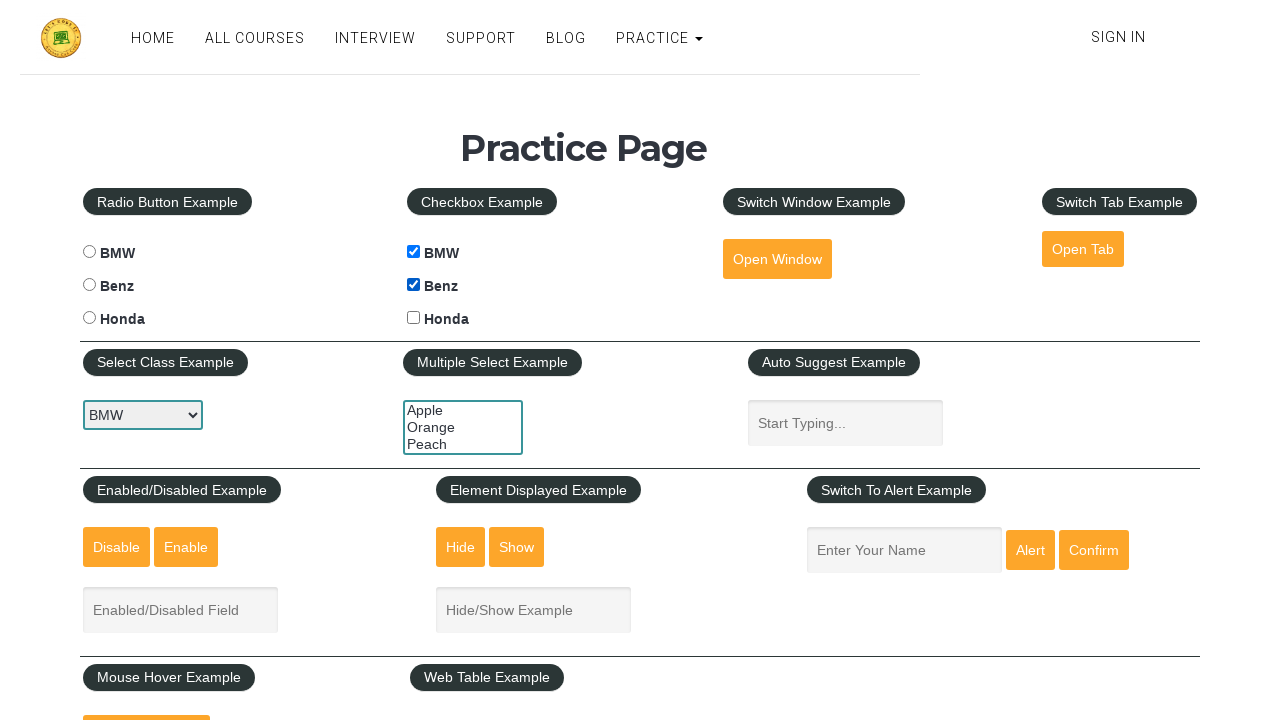

Retrieved checkbox 3 of 3
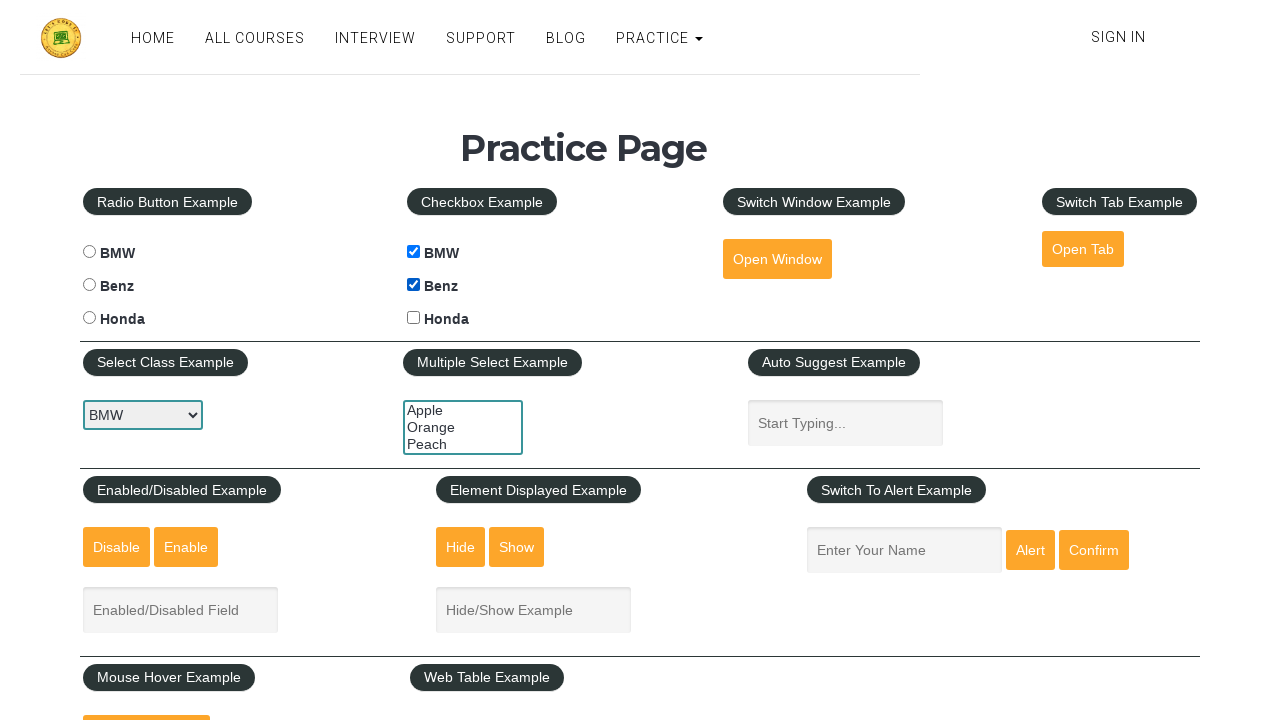

Clicked visible checkbox 3 at (414, 318) on input[name='cars'][type='checkbox'] >> nth=2
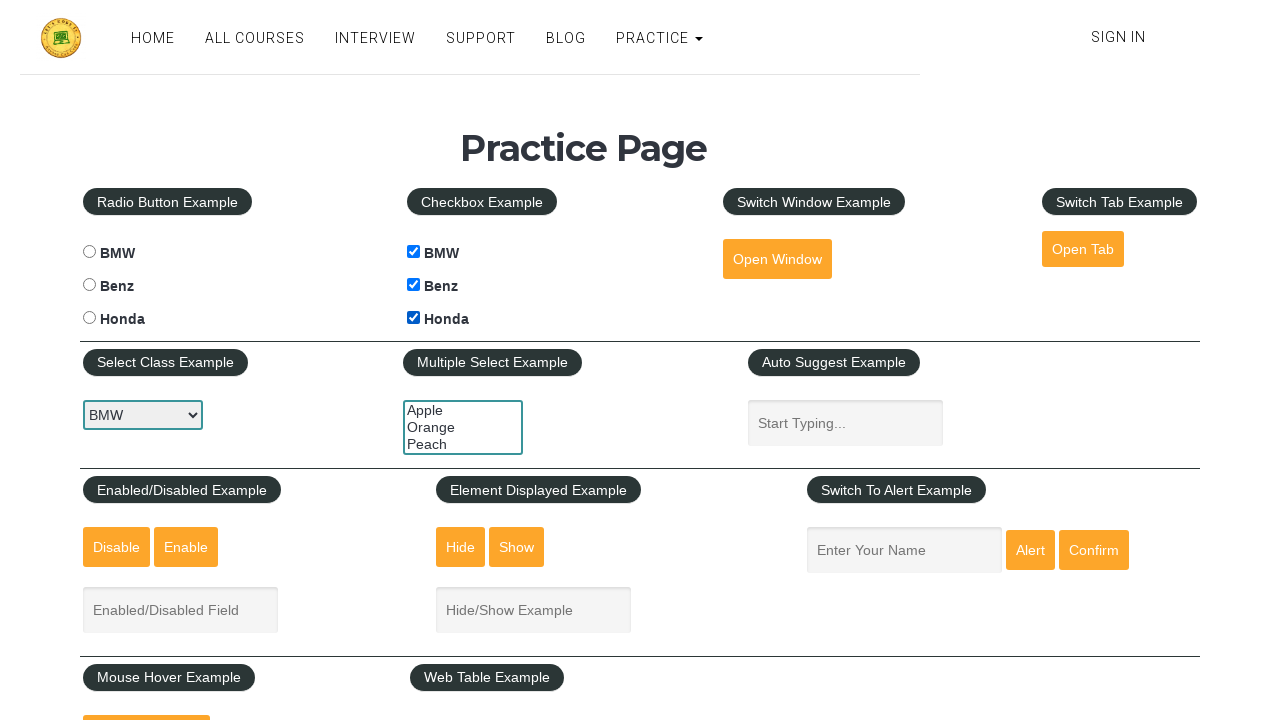

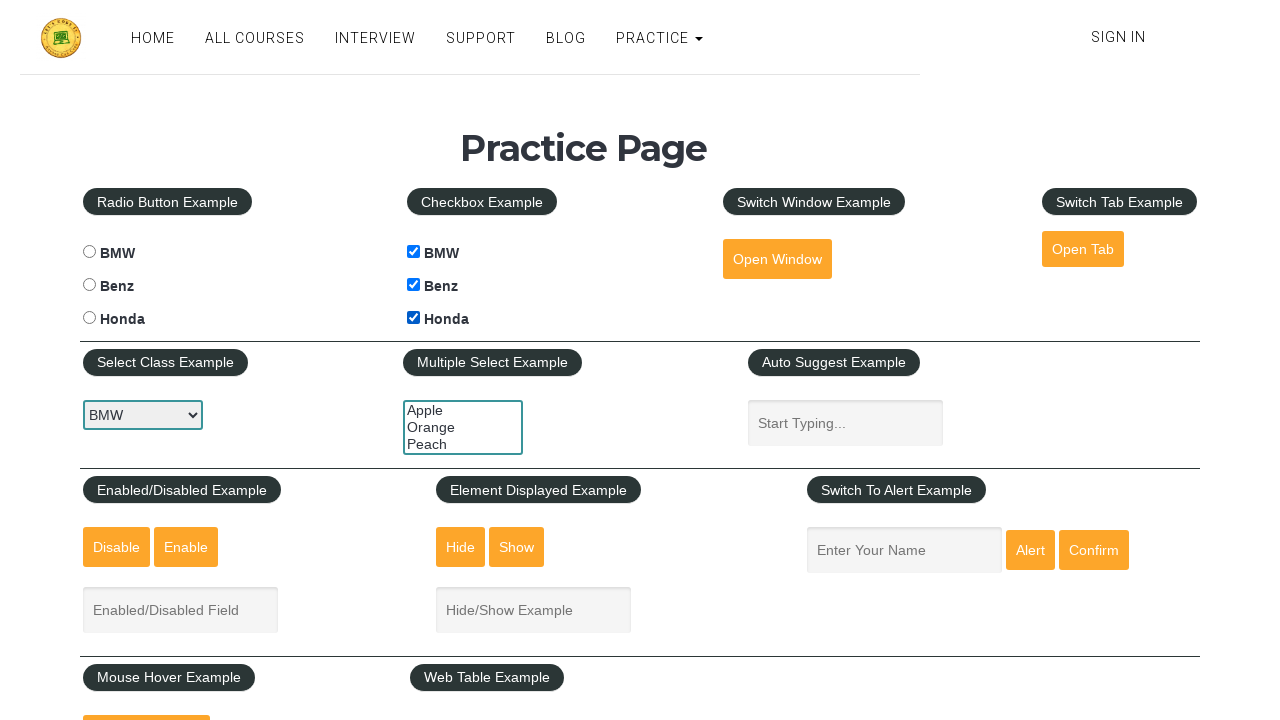